Tests JavaScript prompt dialog by clicking the third alert button, entering text into the prompt, accepting it, and verifying the entered text appears in the result

Starting URL: https://the-internet.herokuapp.com/javascript_alerts

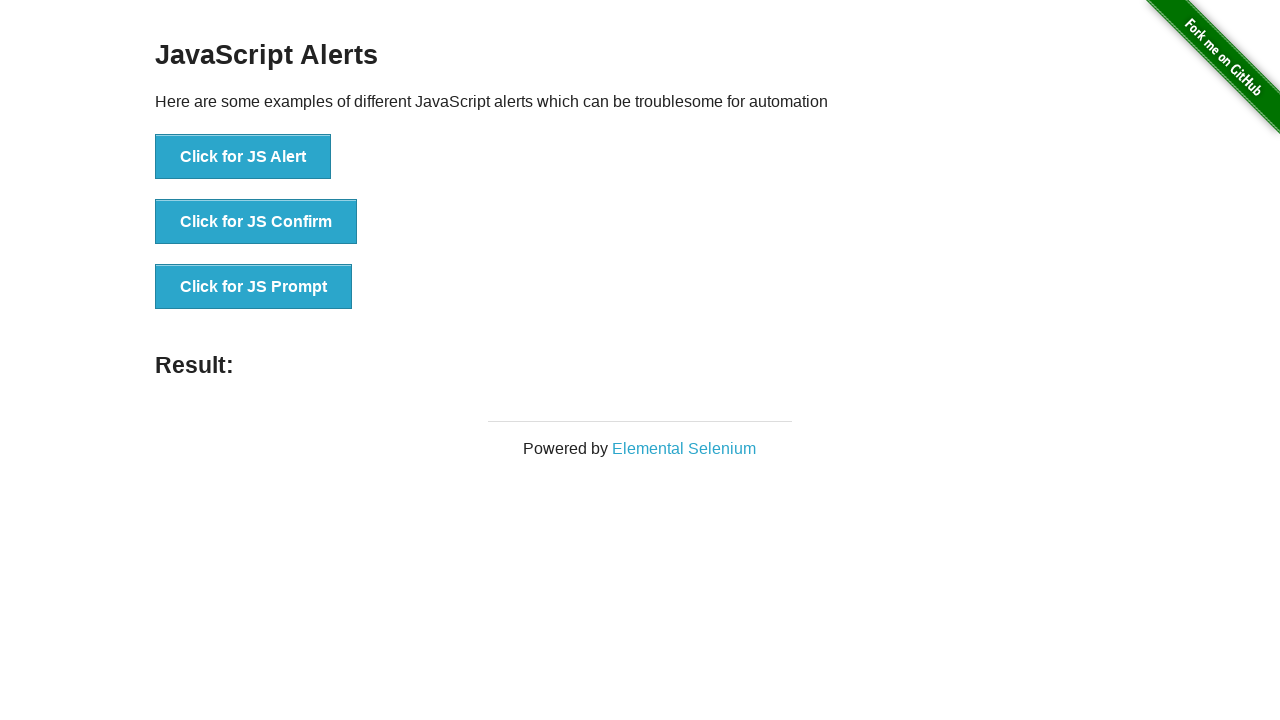

Set up dialog handler to accept prompt with text 'Hello World'
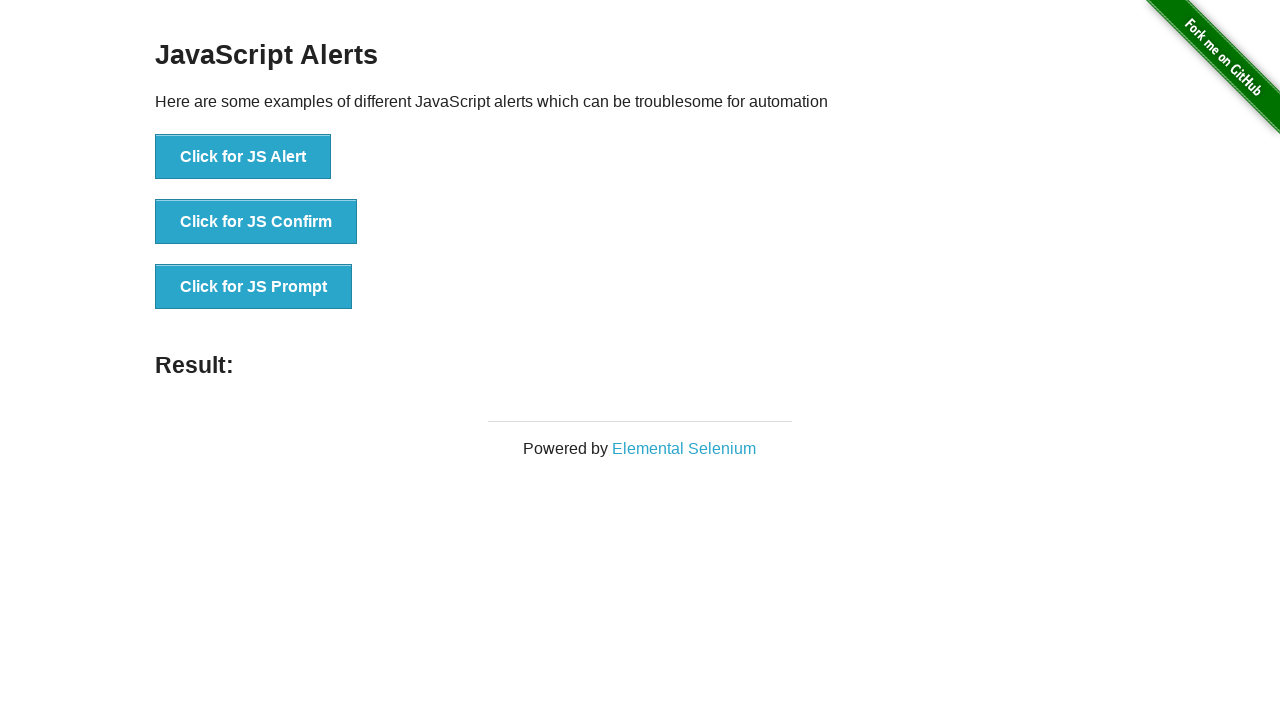

Clicked the third alert button to trigger JavaScript prompt dialog at (254, 287) on button[onclick='jsPrompt()']
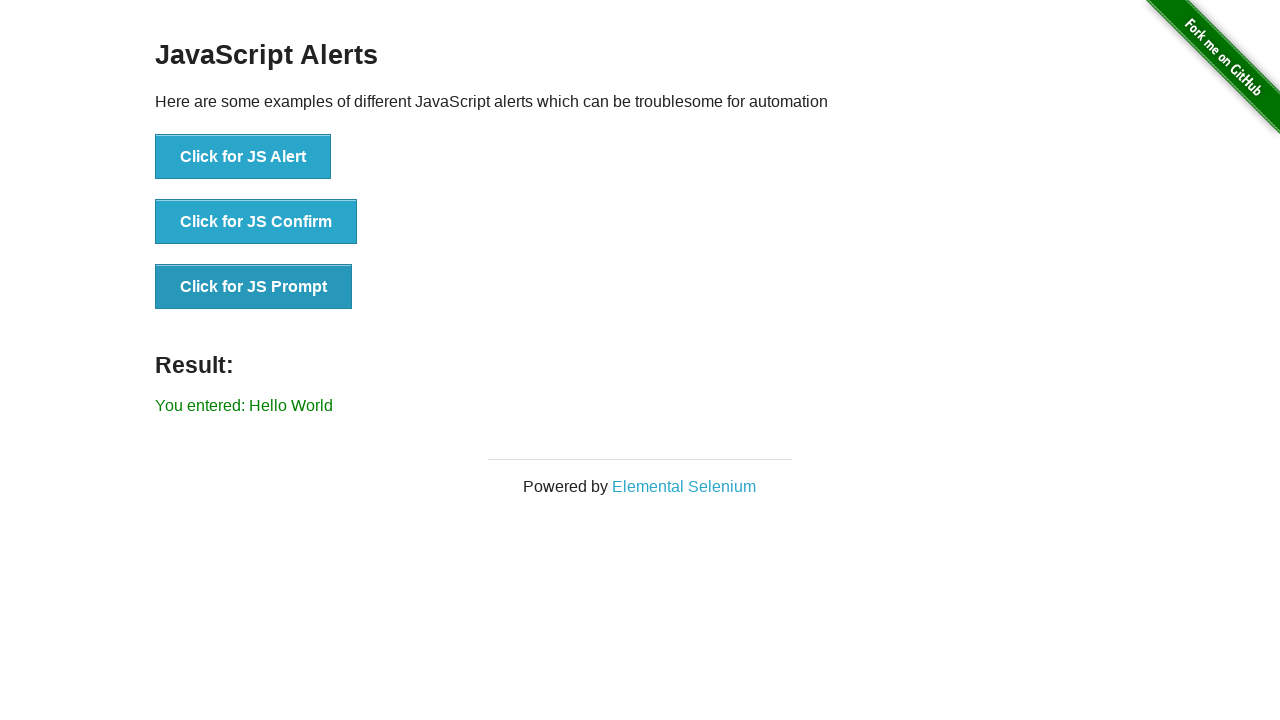

Waited for result element to appear
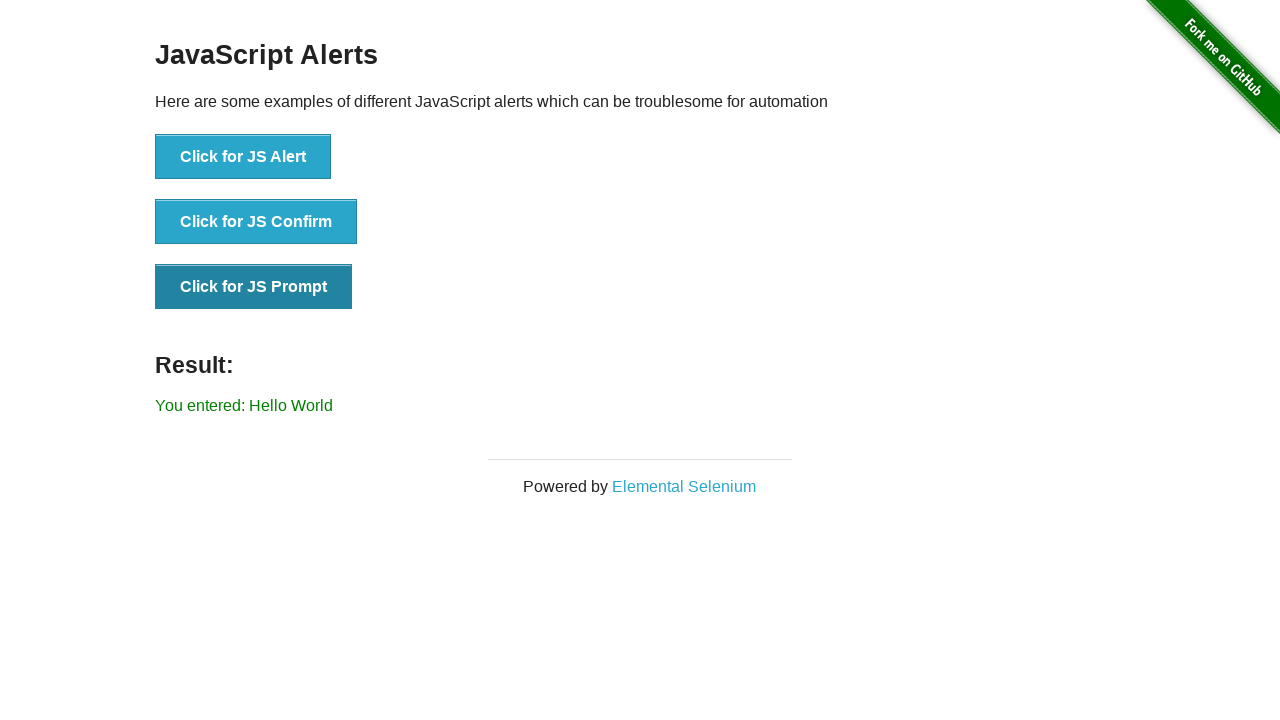

Retrieved text content from result element
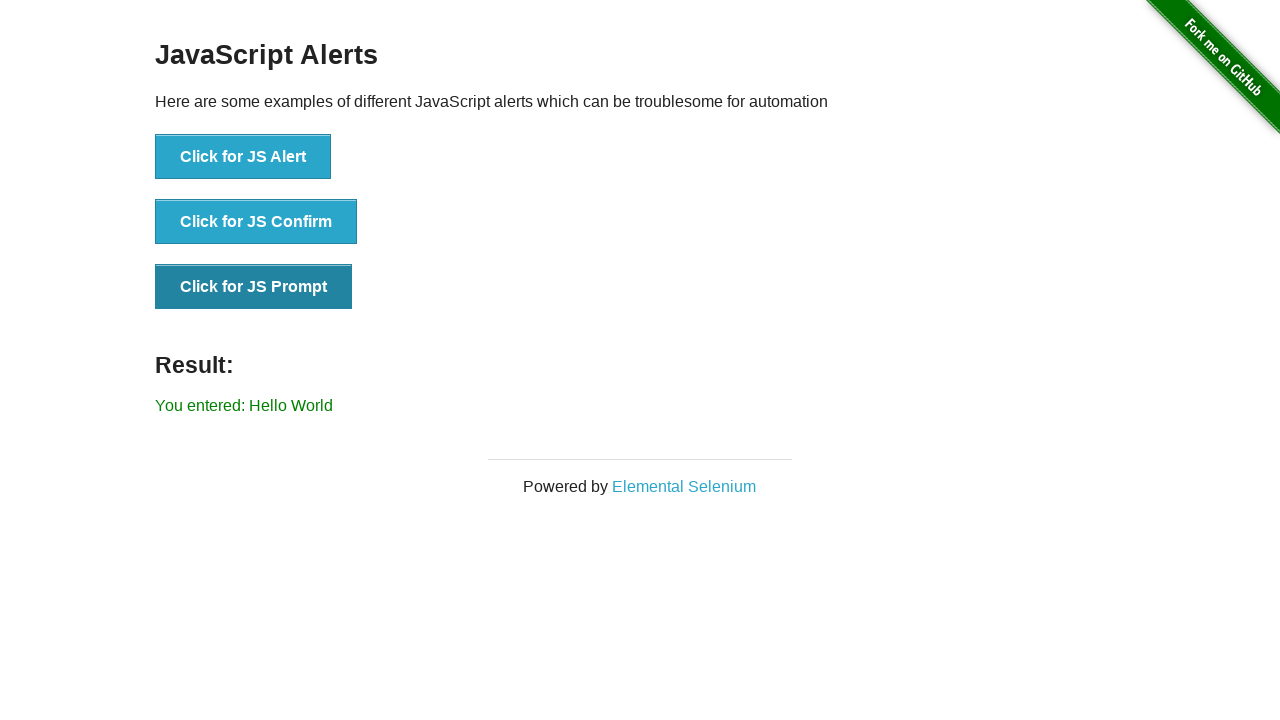

Verified that result text matches expected value 'You entered: Hello World'
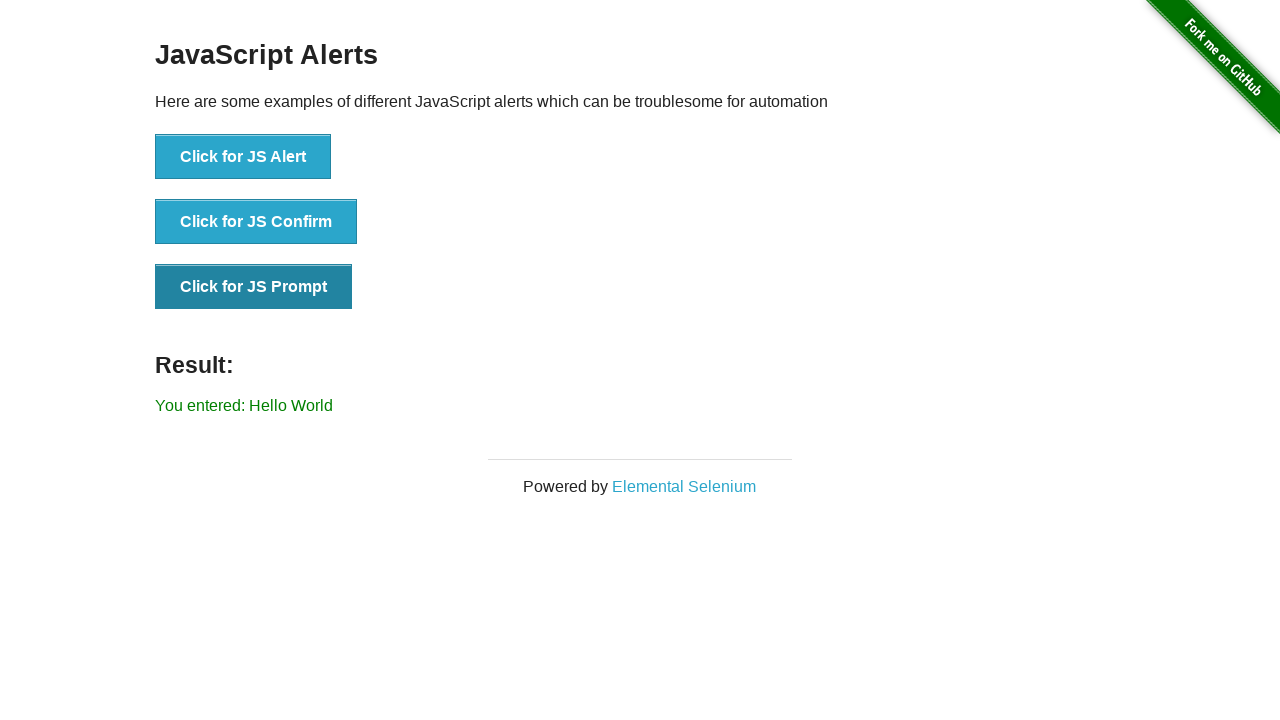

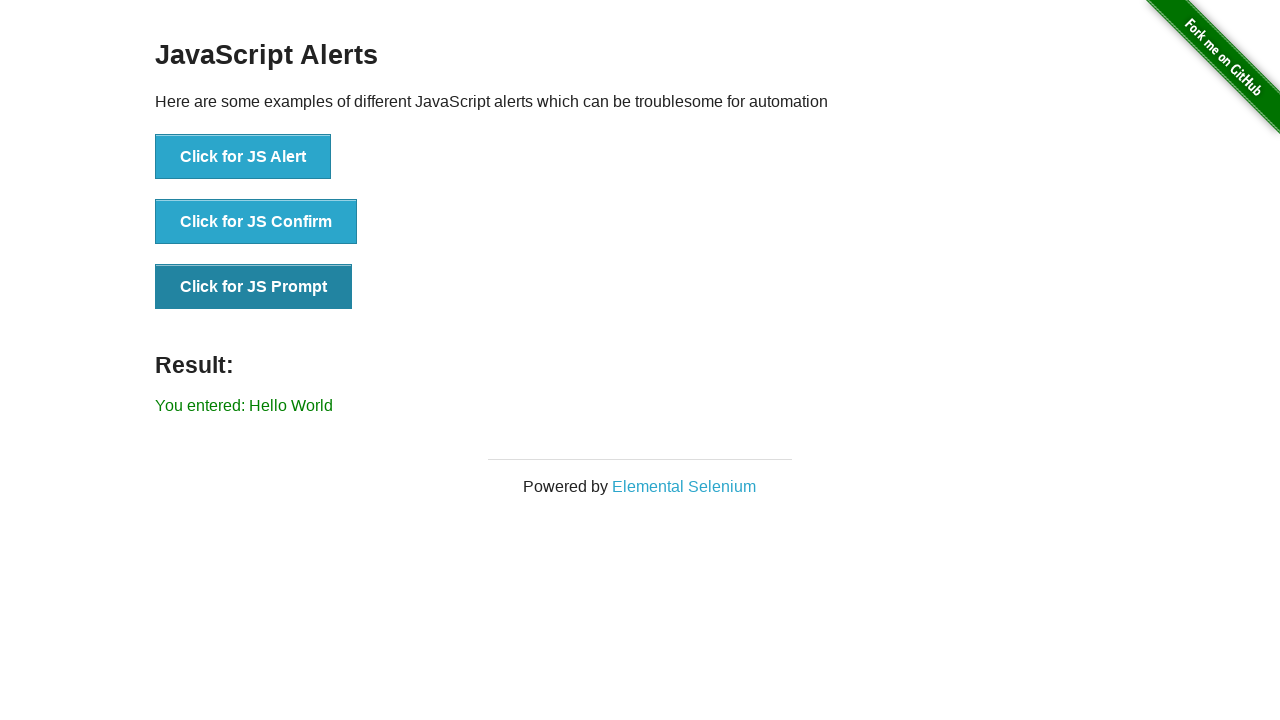